Tests drag and drop functionality by dragging a MongoDB element and dropping it into a designated drop area on a demo automation testing page.

Starting URL: http://demo.automationtesting.in/Static.html

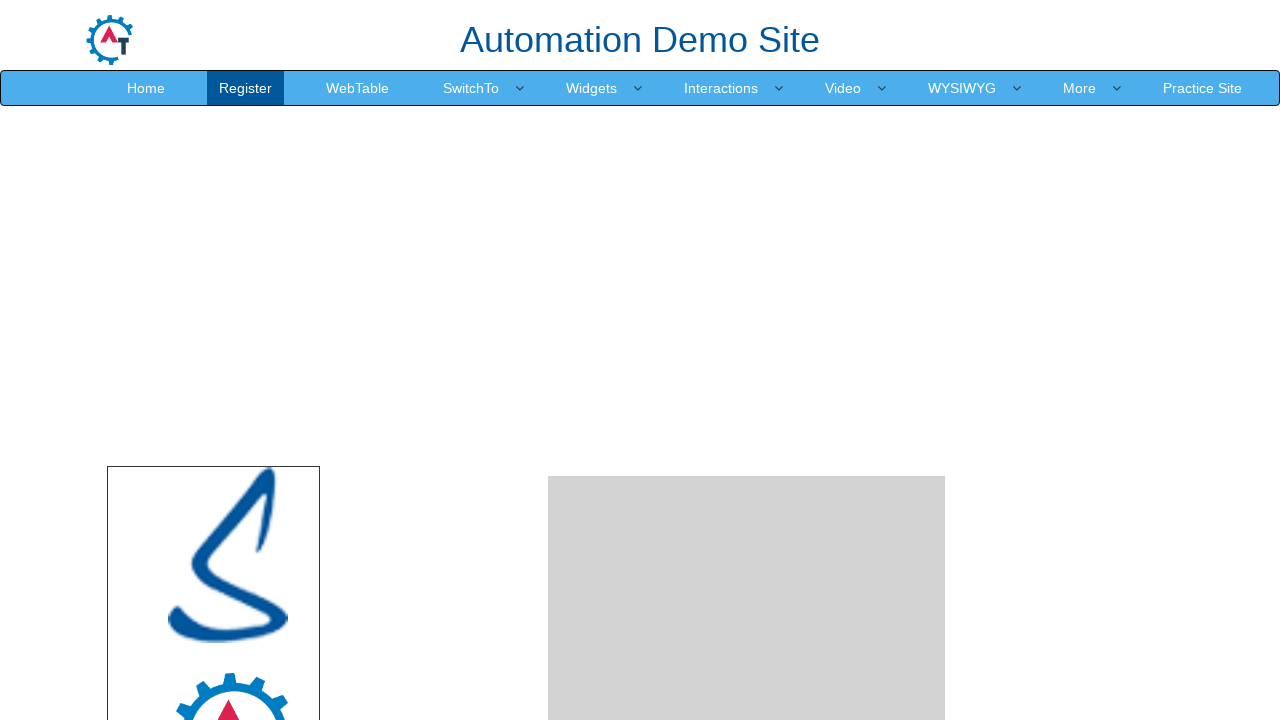

Waited for MongoDB drag element to be visible
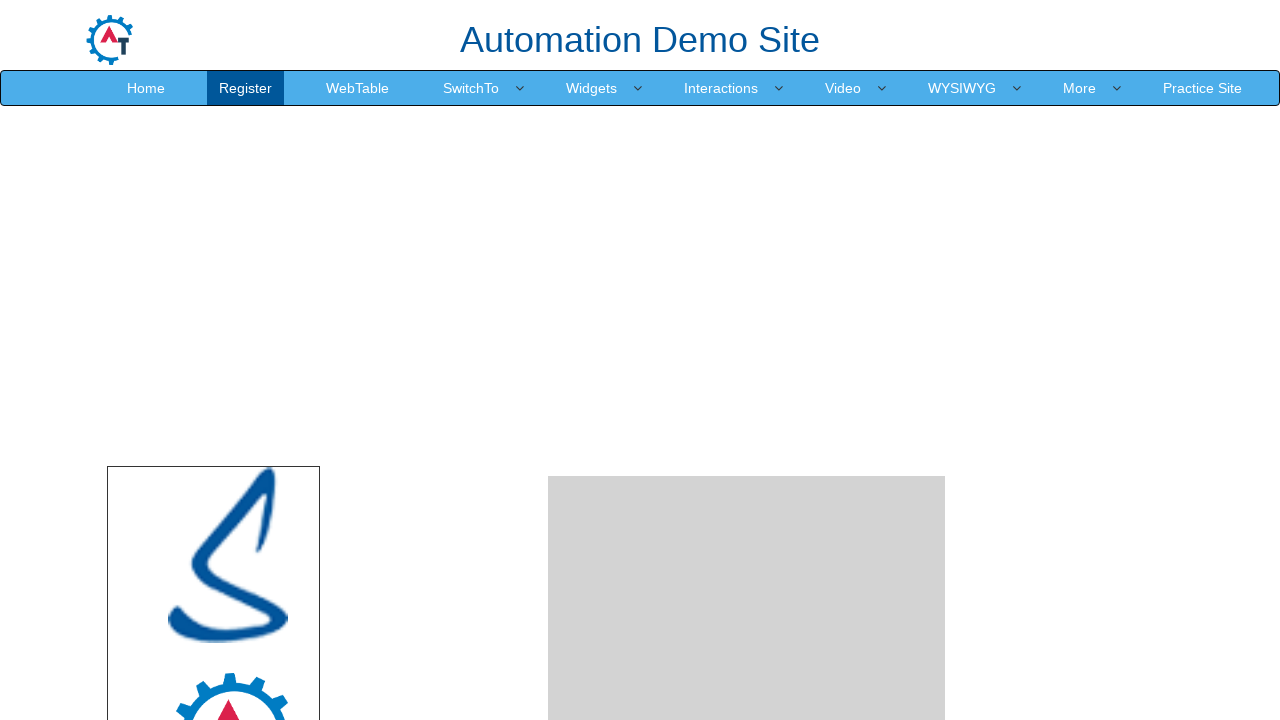

Waited for drop area element to be visible
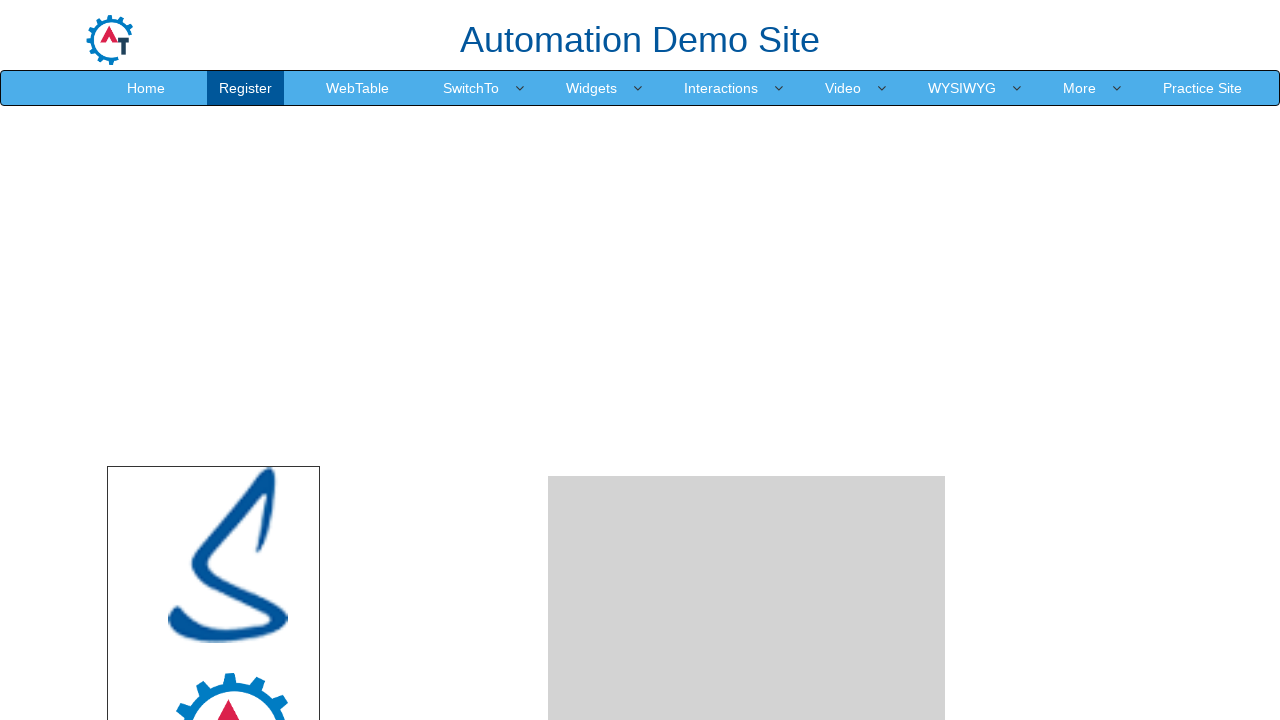

Dragged MongoDB element and dropped it into the drop area at (747, 481)
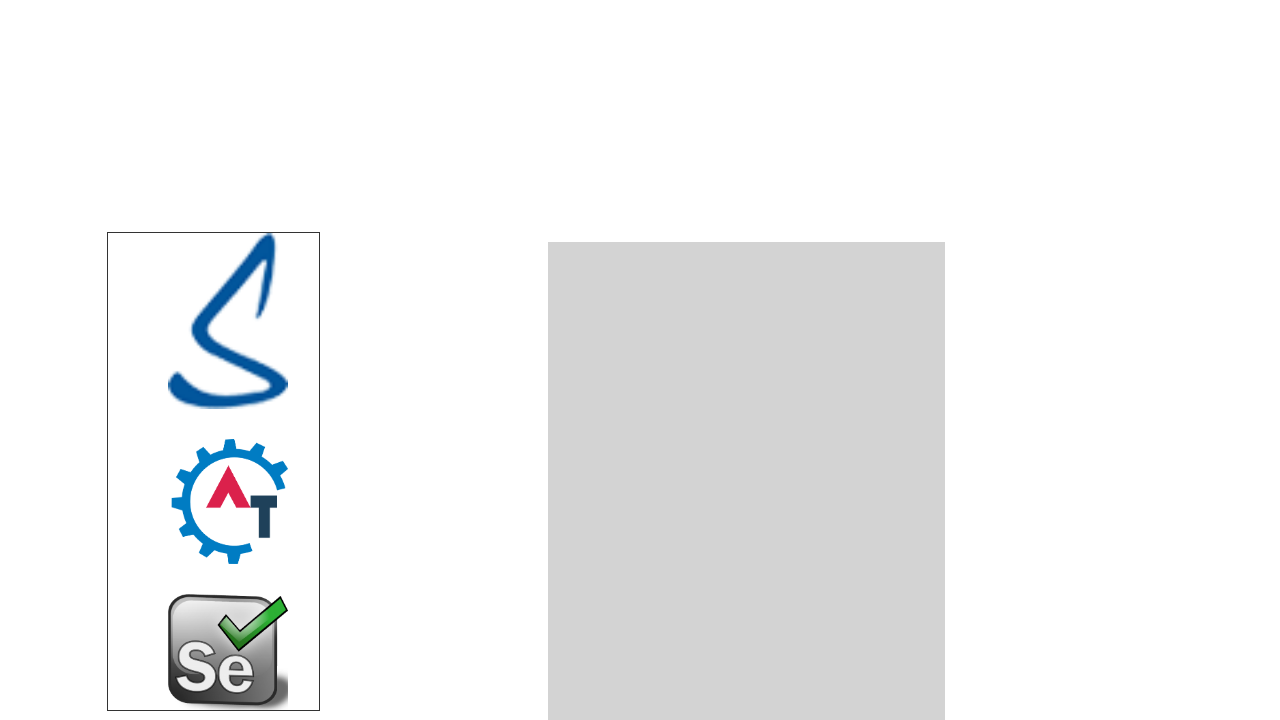

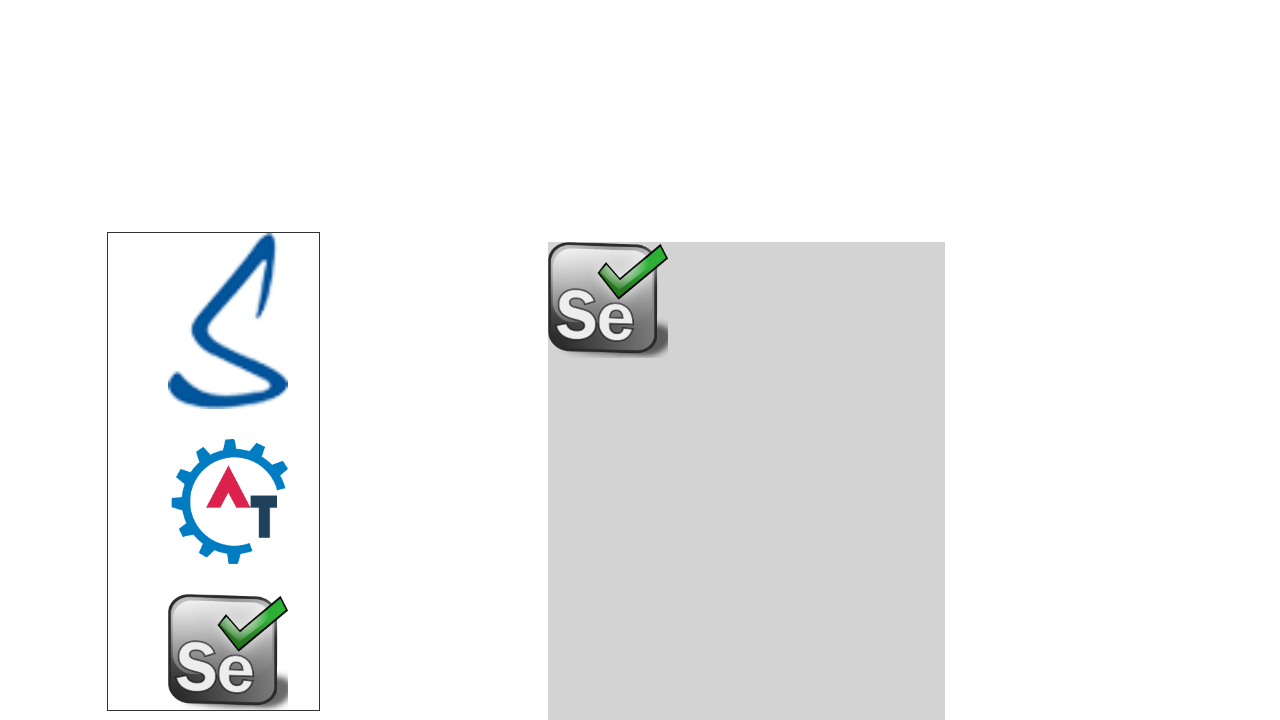